Tests explicit wait functionality by navigating to a dynamic loading page, clicking on Example 7, and waiting for an image element to become visible.

Starting URL: https://practice.cydeo.com/dynamic_loading

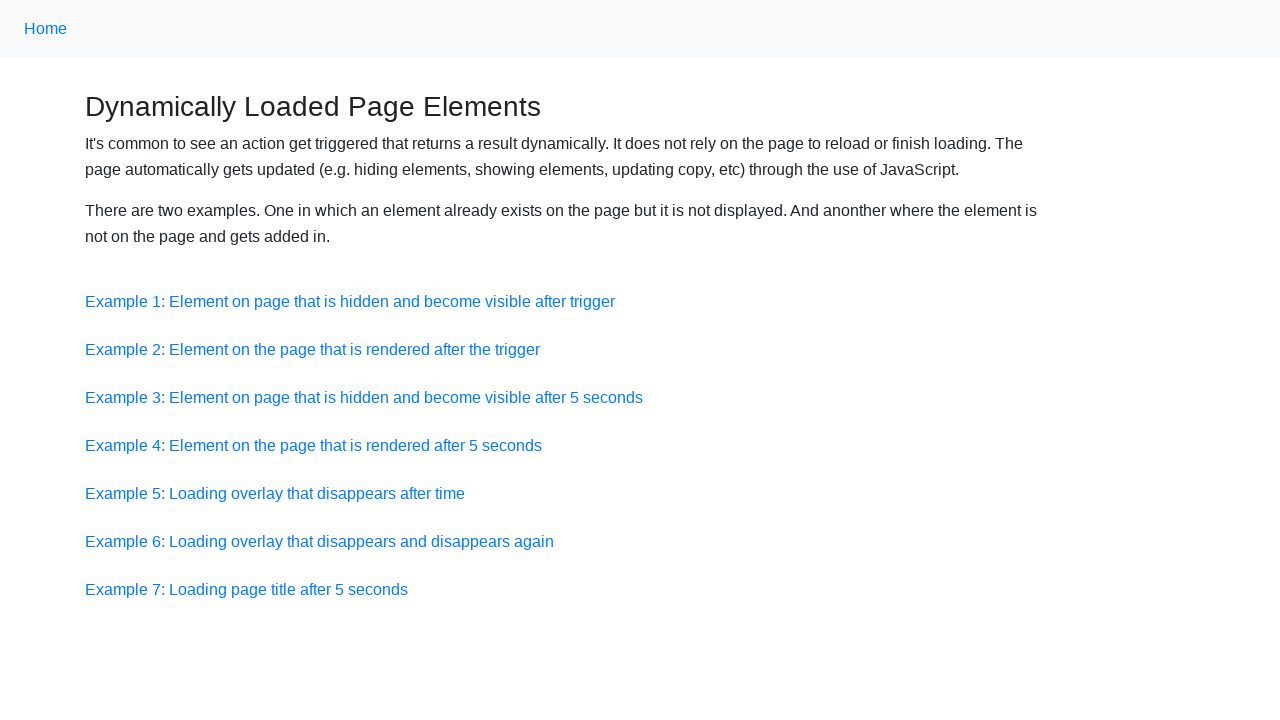

Clicked on Example 7 link at (246, 589) on a:has-text('Example 7')
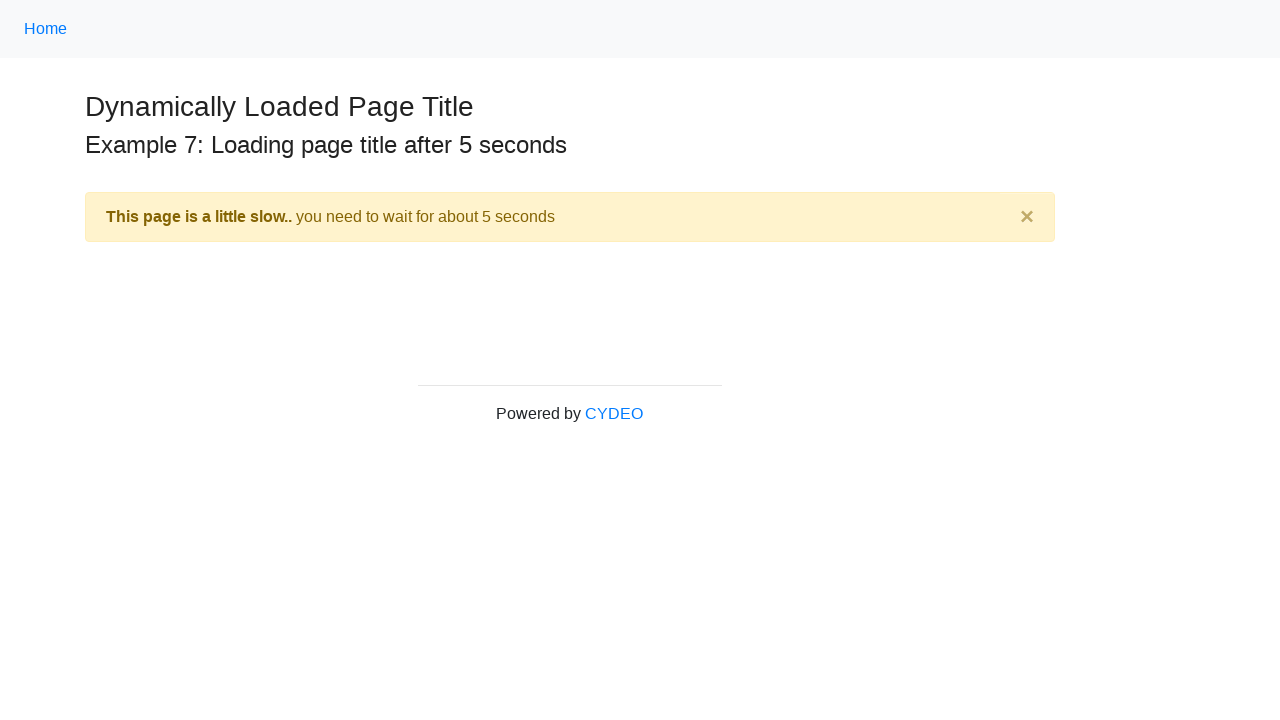

Waited for image with alt 'square pants' to become visible
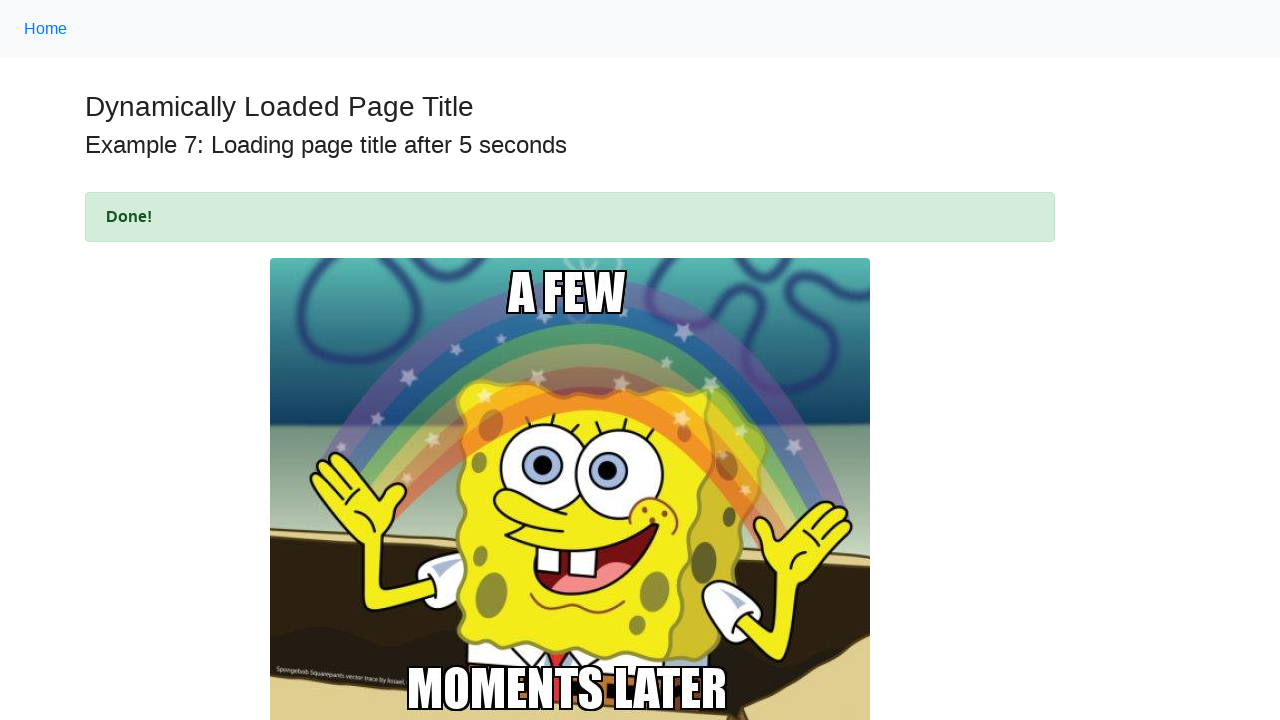

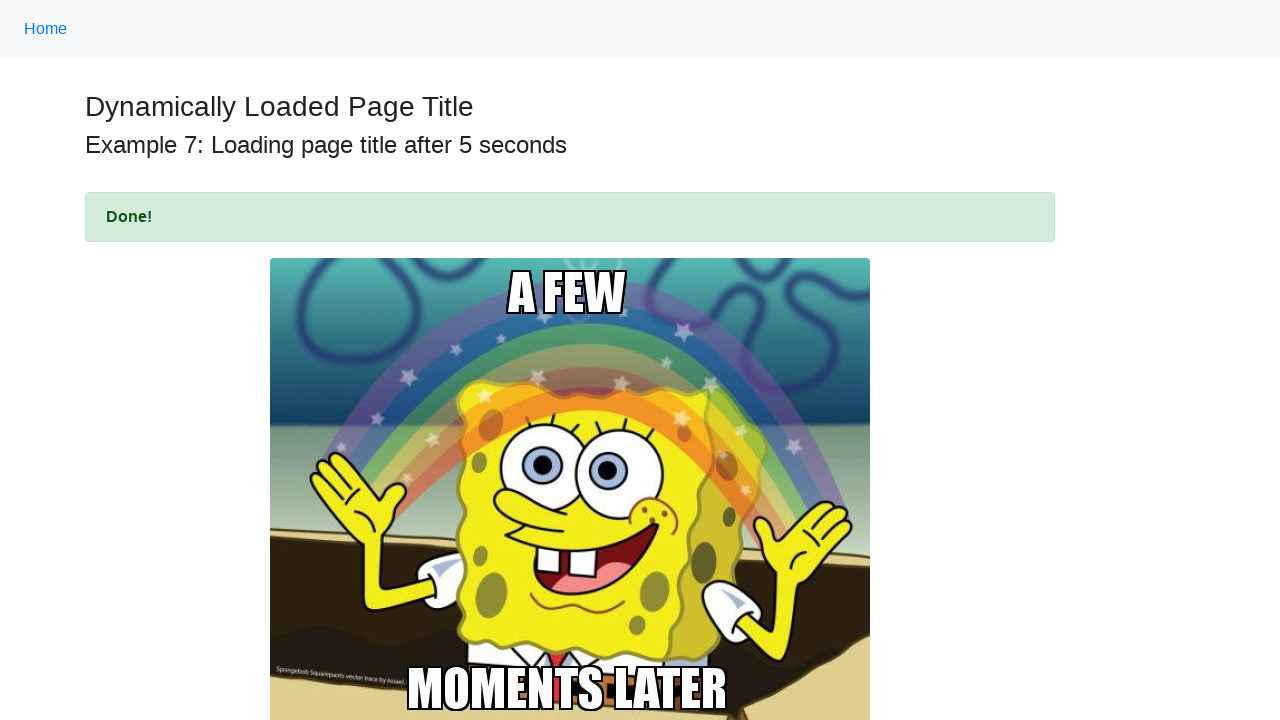